Navigates to the calculator website and clicks on the BMI calculator link

Starting URL: https://www.calculator.net/

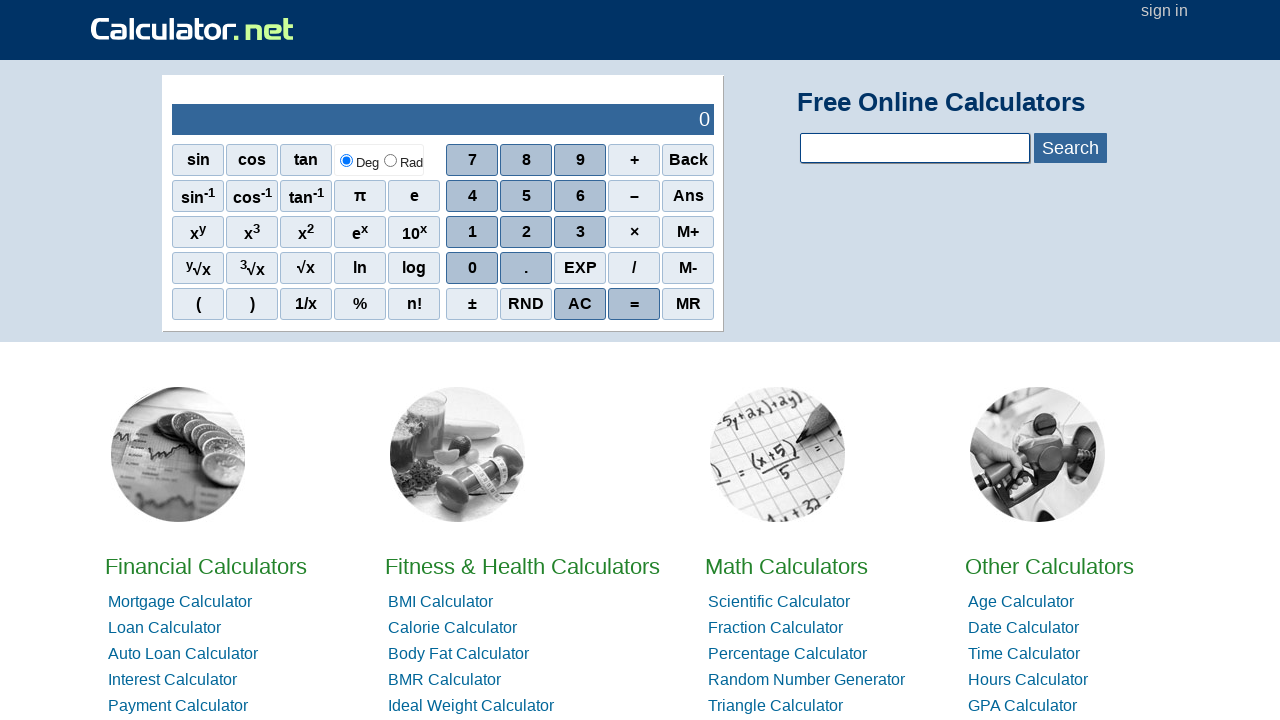

Navigated to calculator.net homepage
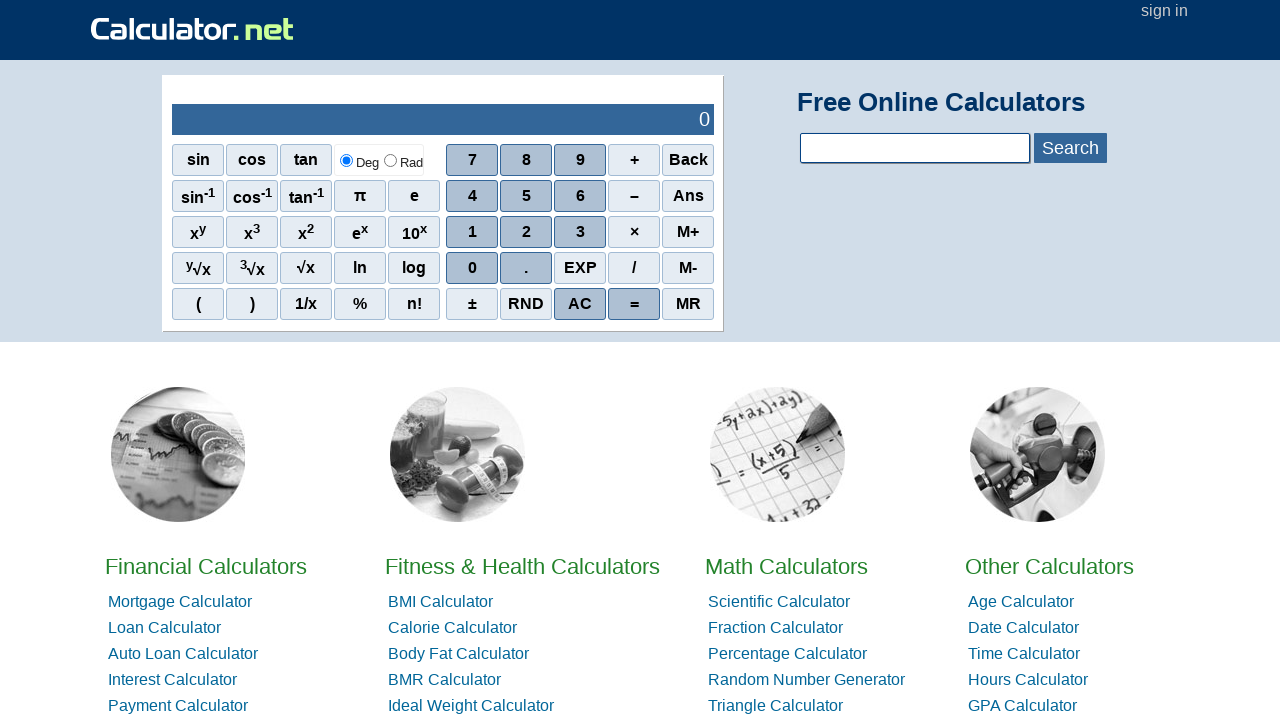

Clicked on BMI calculator link at (440, 602) on text=BMI
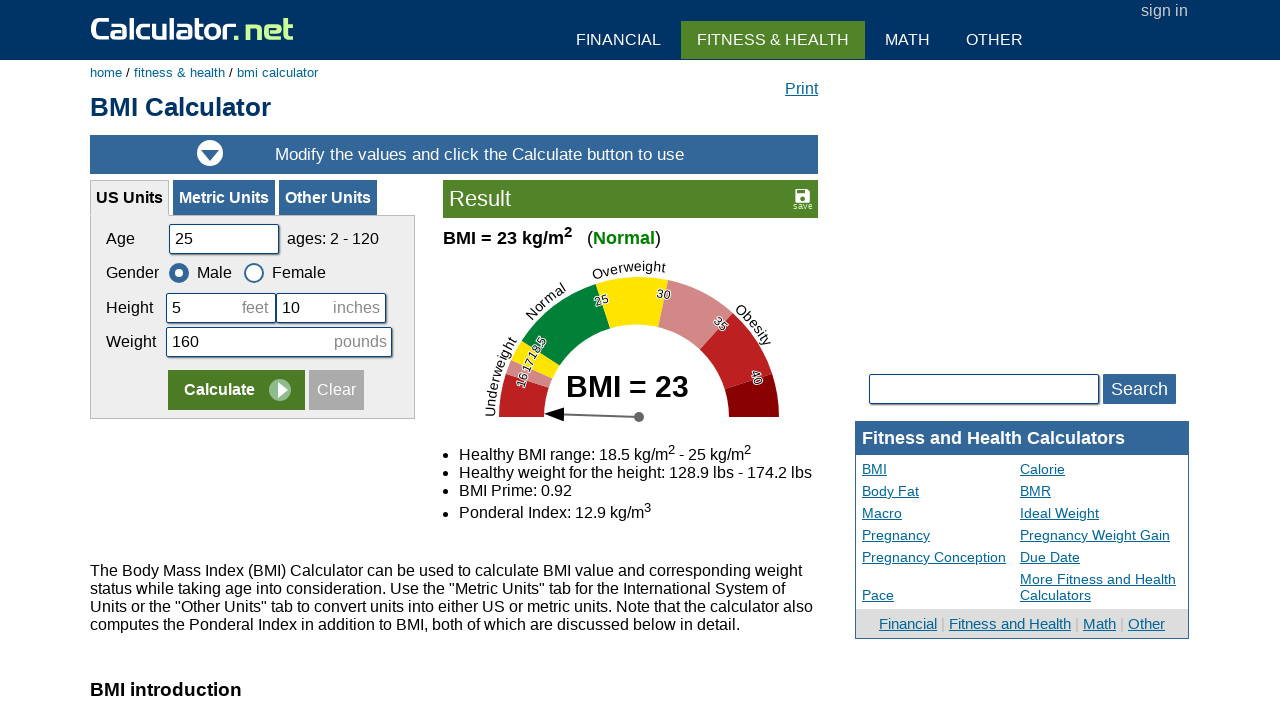

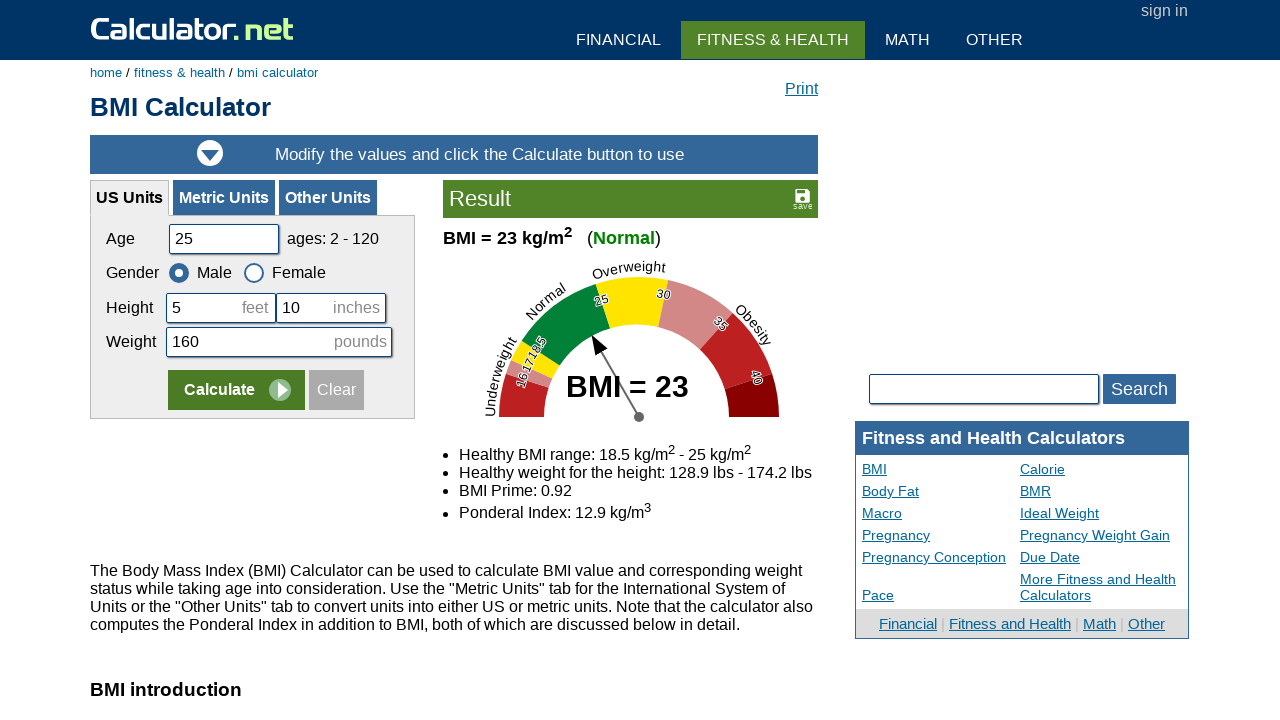